Tests scrolling to the bottom of a page using JavaScript execution

Starting URL: https://ultimateqa.com/complicated-page

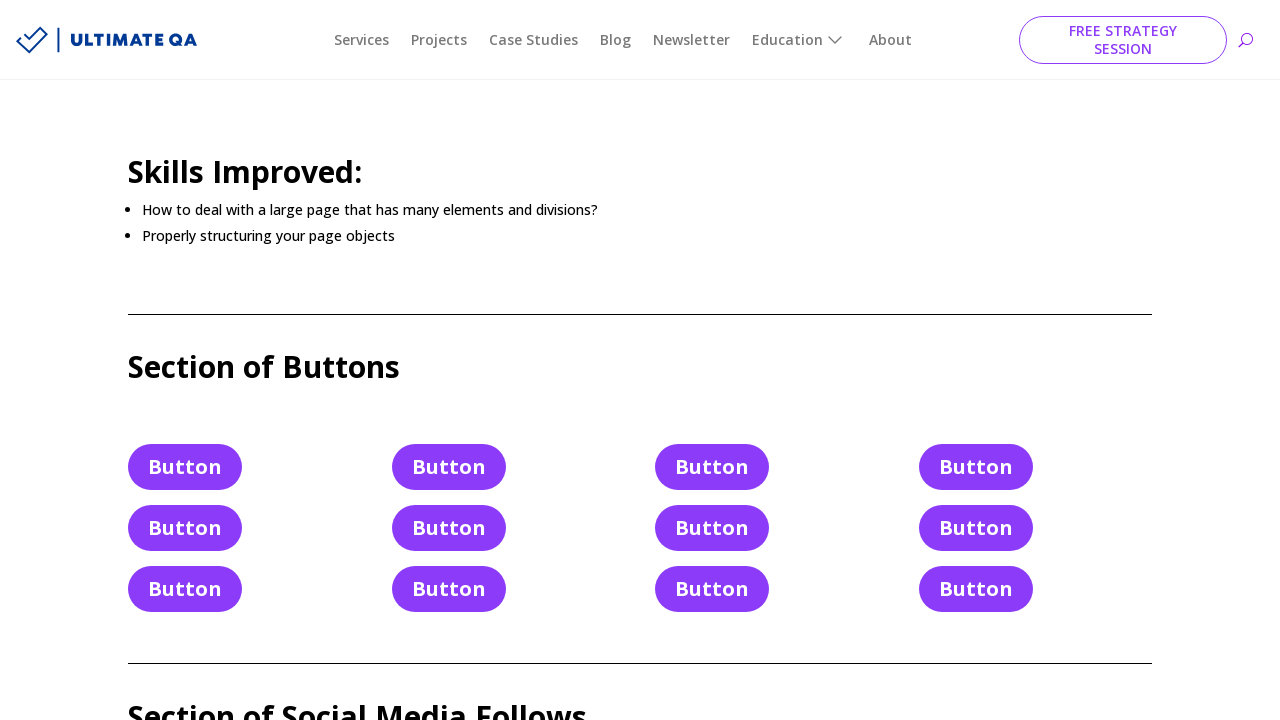

Scrolled to bottom of page using JavaScript execution
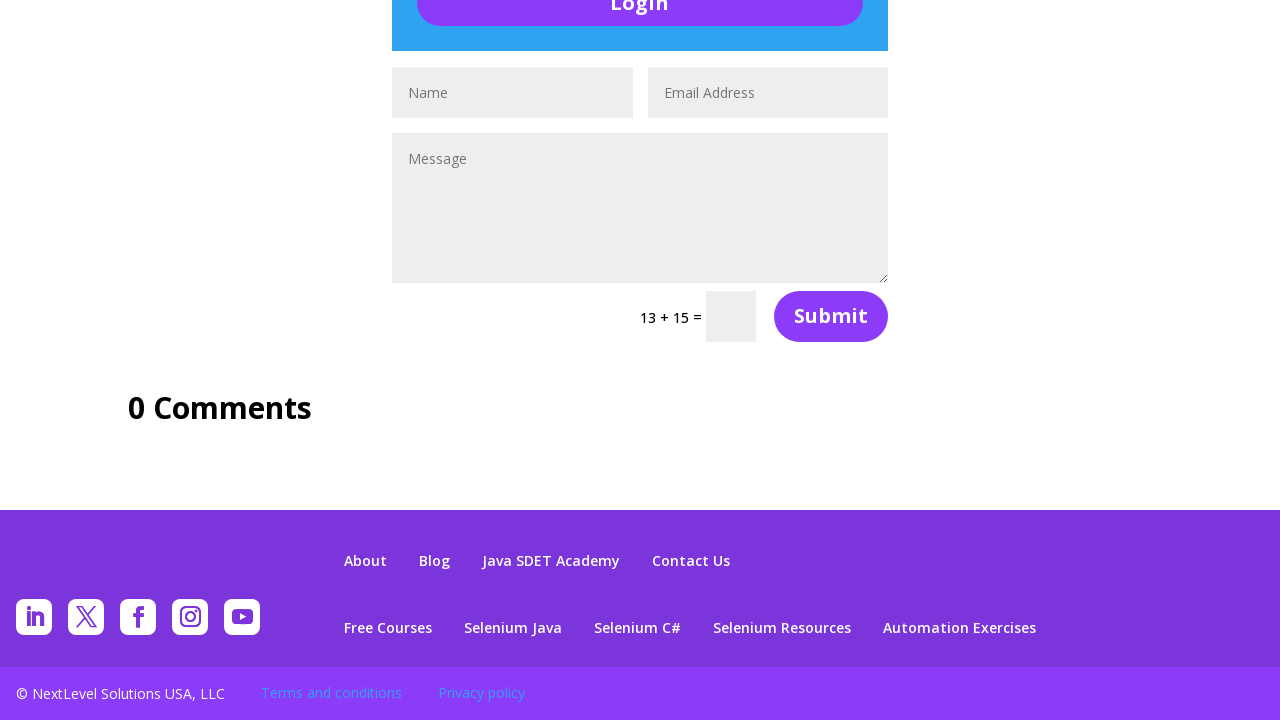

Waited 3 seconds to observe scroll effect
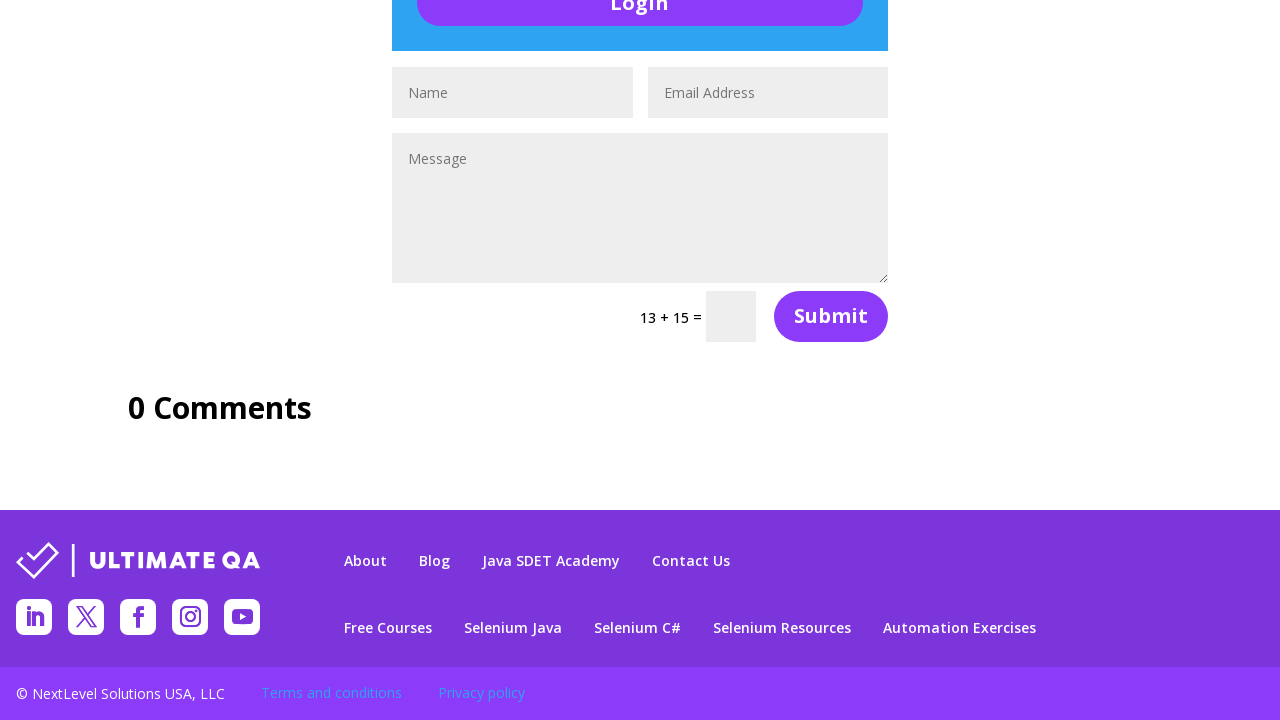

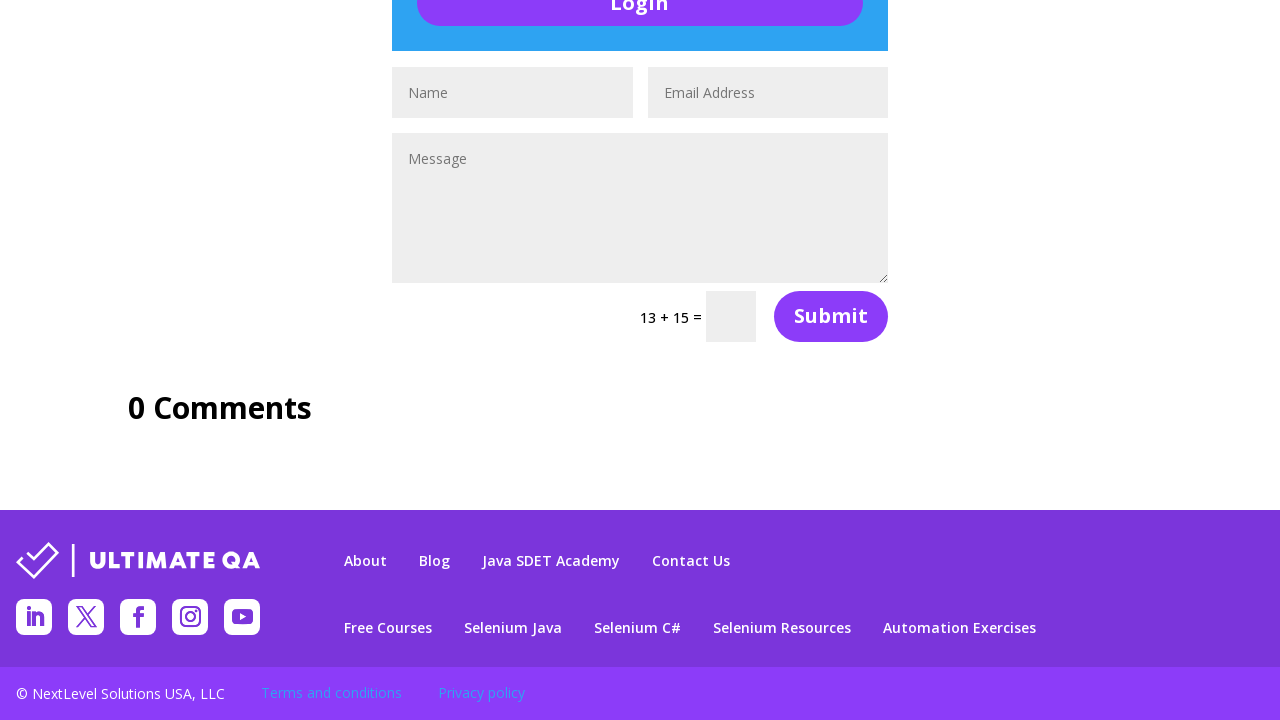